Tests word translation on WooordhHunt by entering an English word and verifying the Russian translation appears

Starting URL: https://wooordhunt.ru/

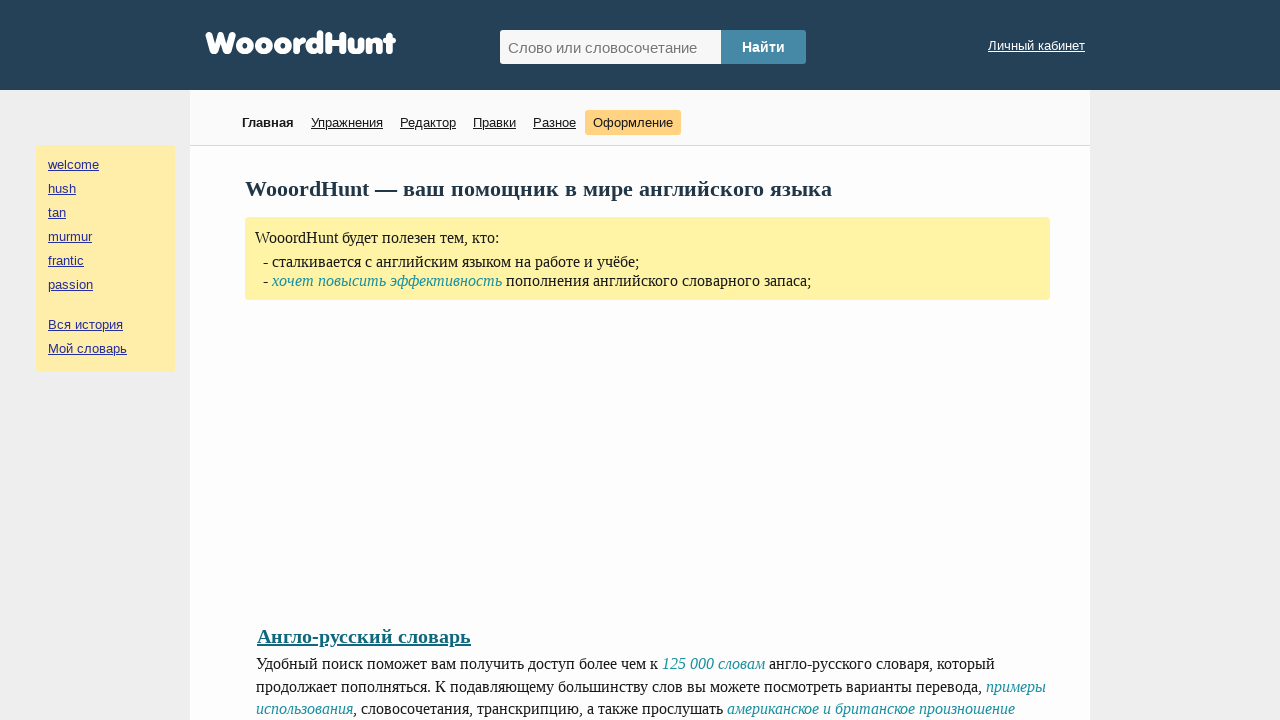

Filled search field with English word 'apple' on #hunted_word
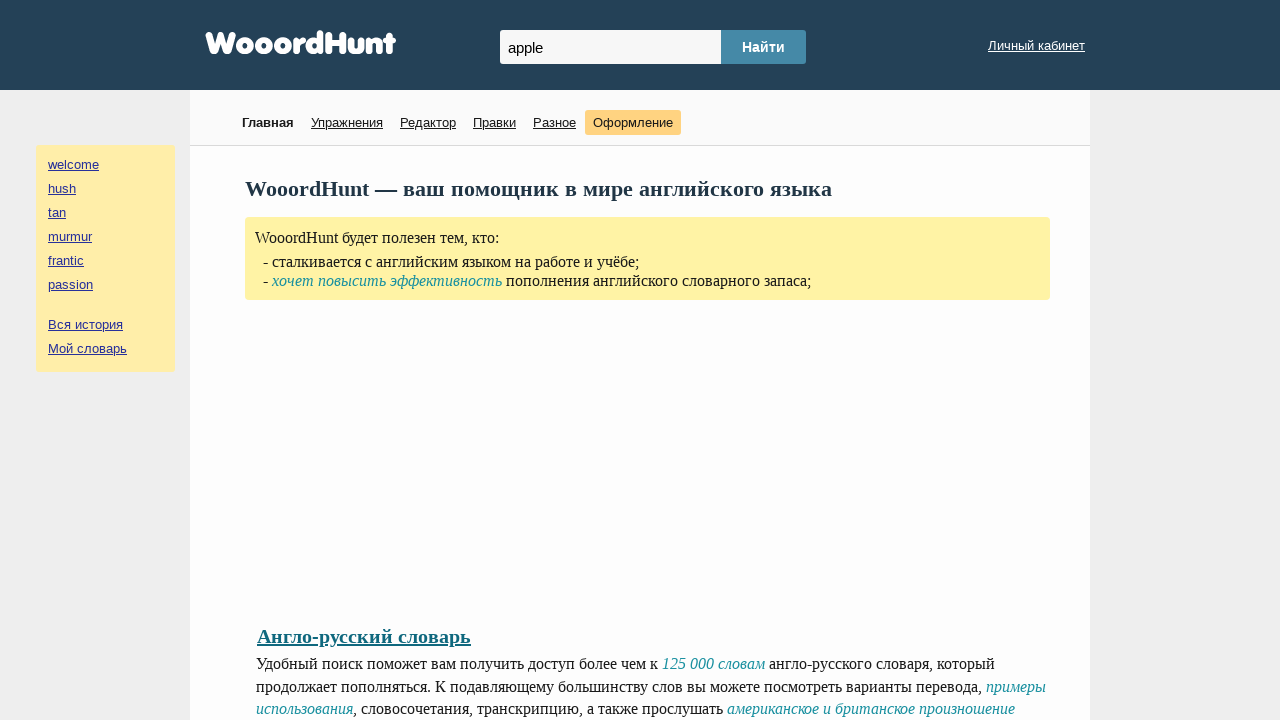

Clicked submit button to search for translation at (764, 47) on #hunted_word_submit
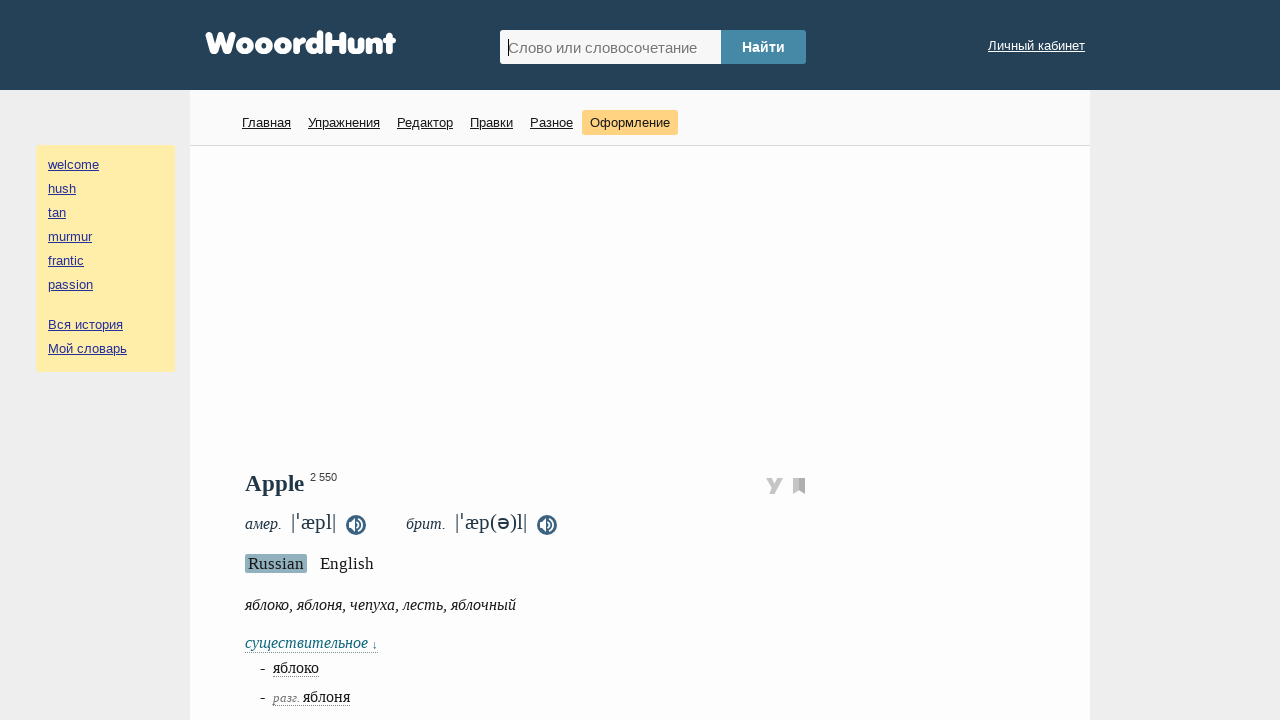

Translation result loaded and verified
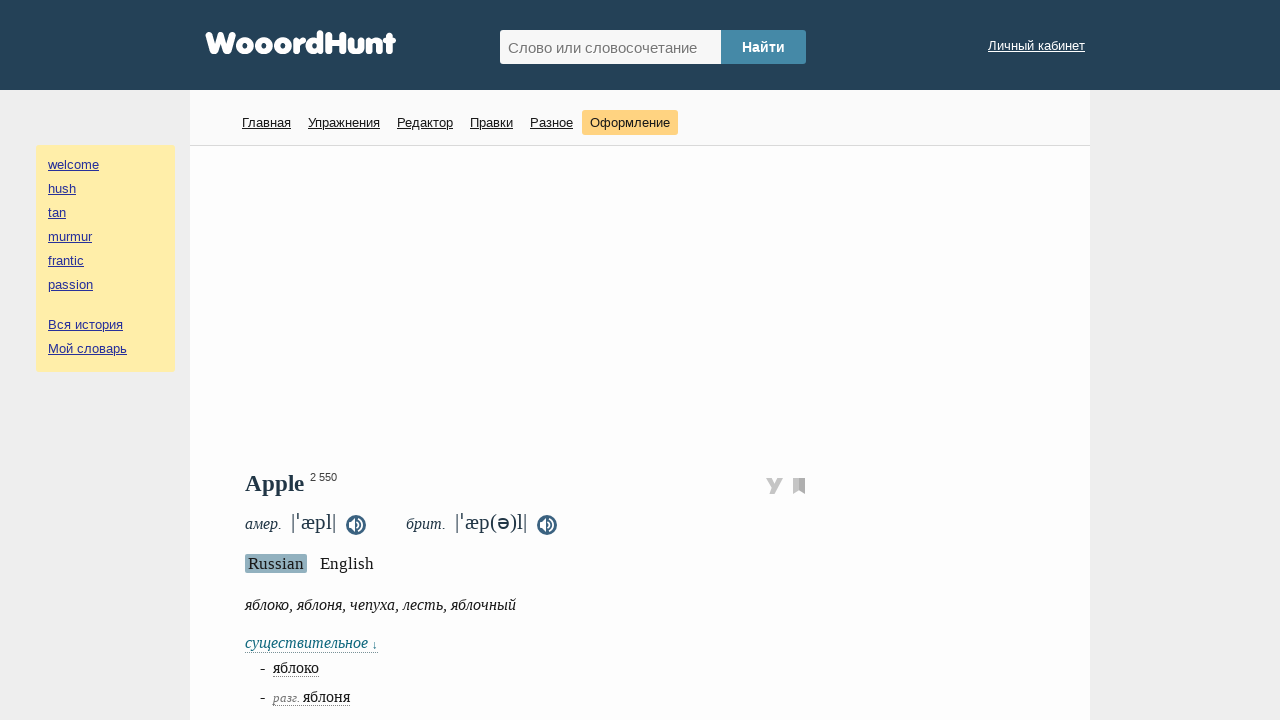

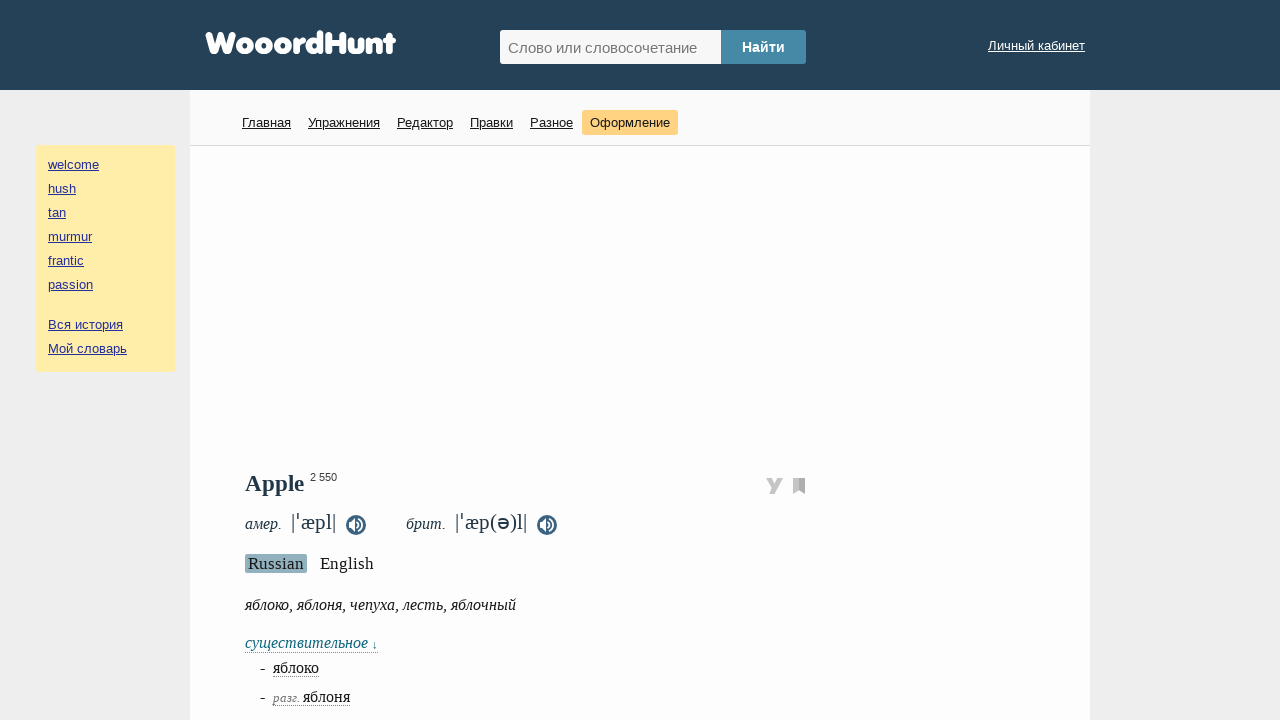